Tests login form validation with empty username and password fields to verify required field error

Starting URL: https://www.saucedemo.com/

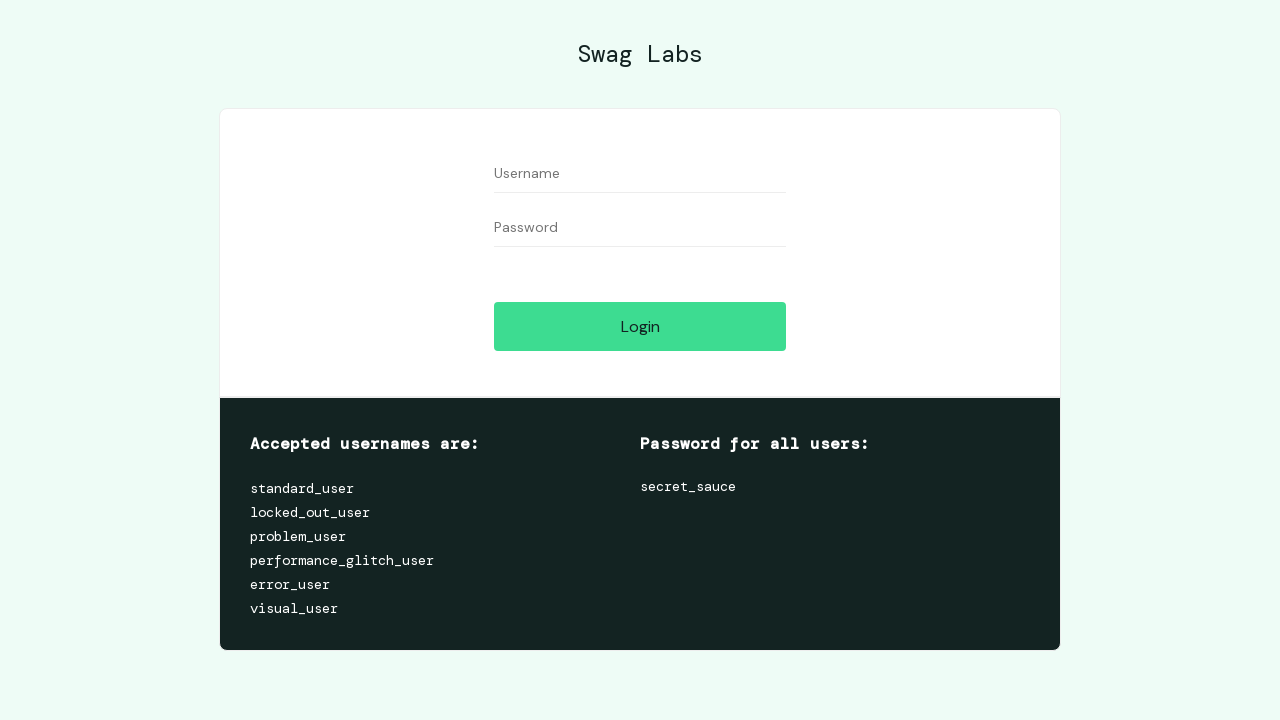

Clicked login button with empty username and password fields at (640, 326) on #login-button
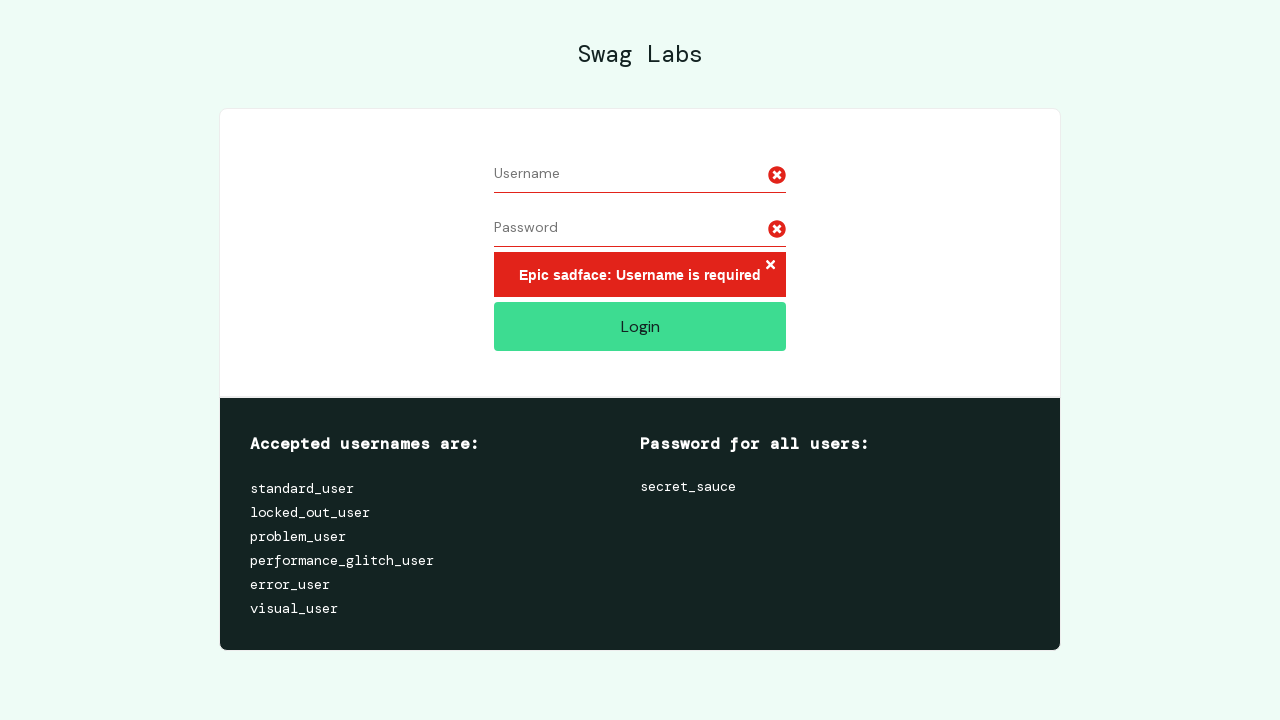

Located error message element
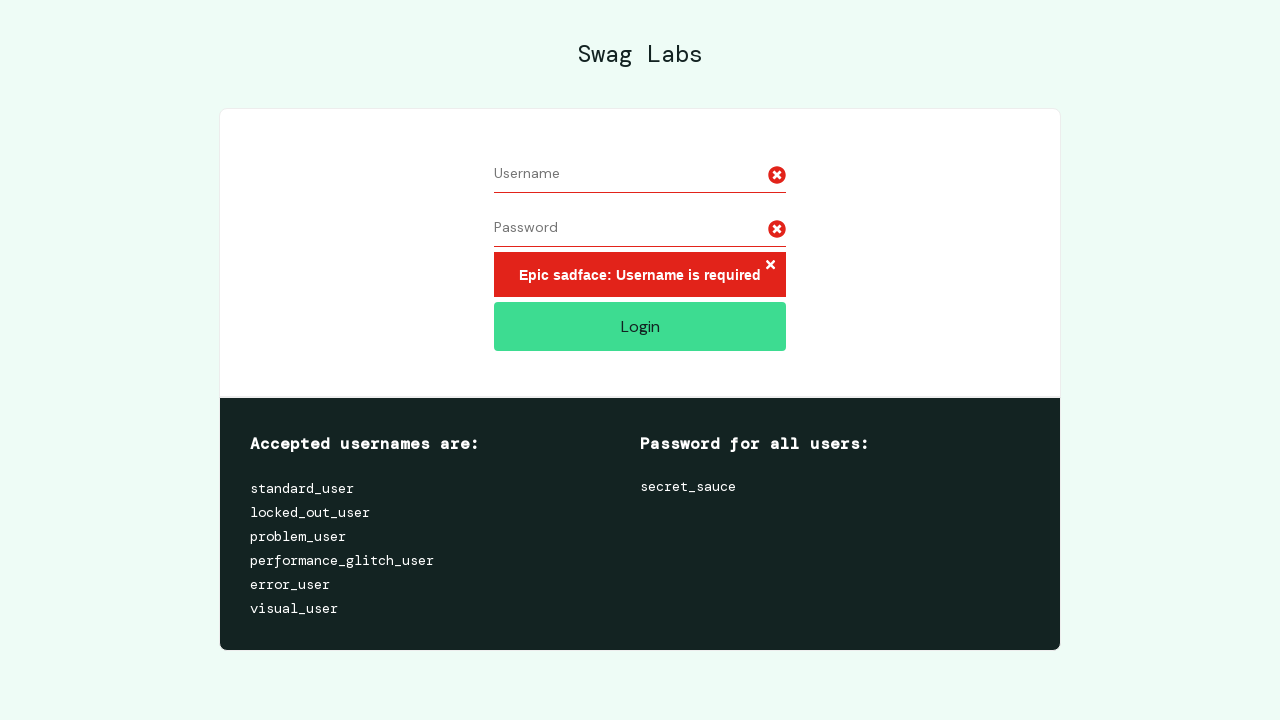

Verified error message displays 'Epic sadface: Username is required'
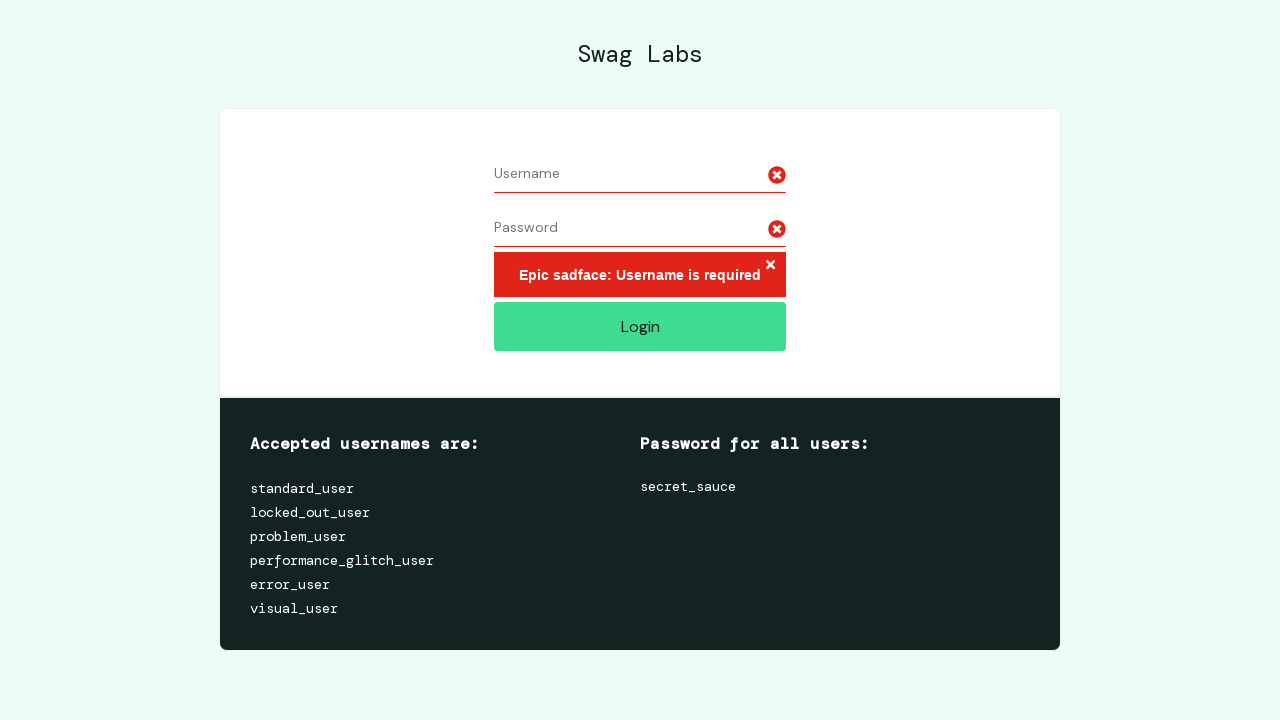

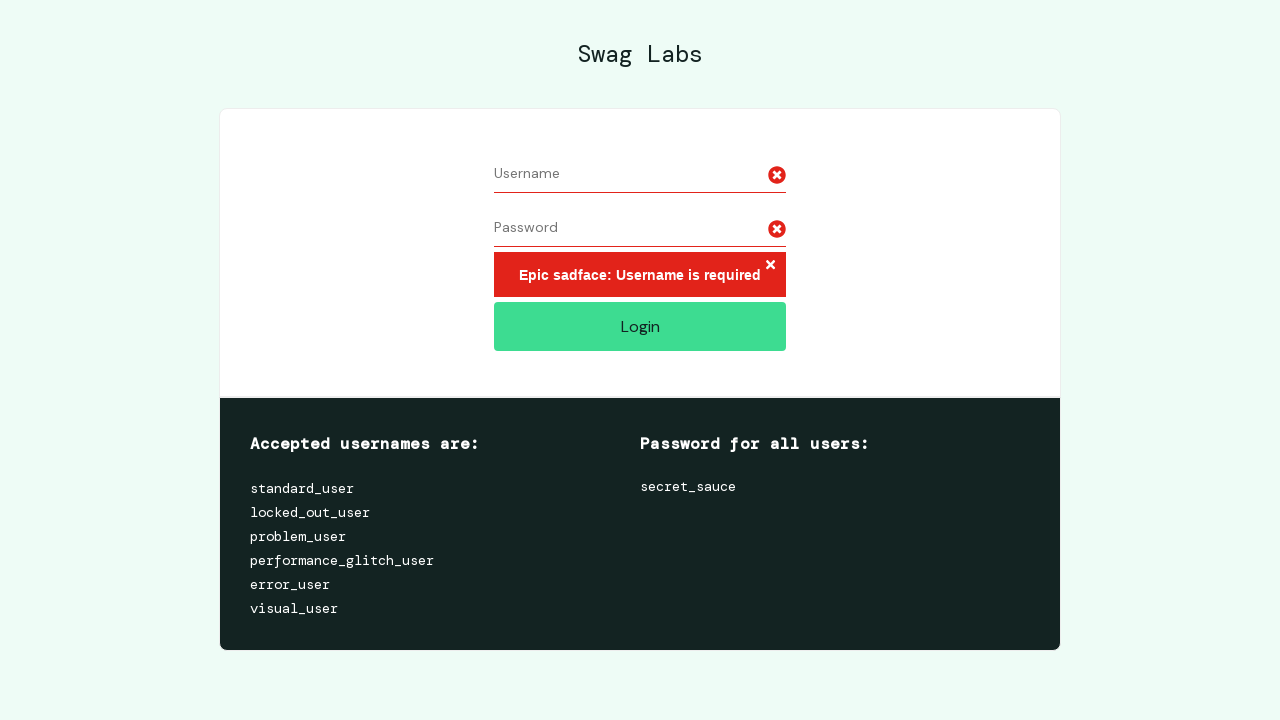